Tests the clear method on a text input field by first entering text into the name field and then clearing it

Starting URL: https://www.tutorialspoint.com/selenium/practice/selenium_automation_practice.php

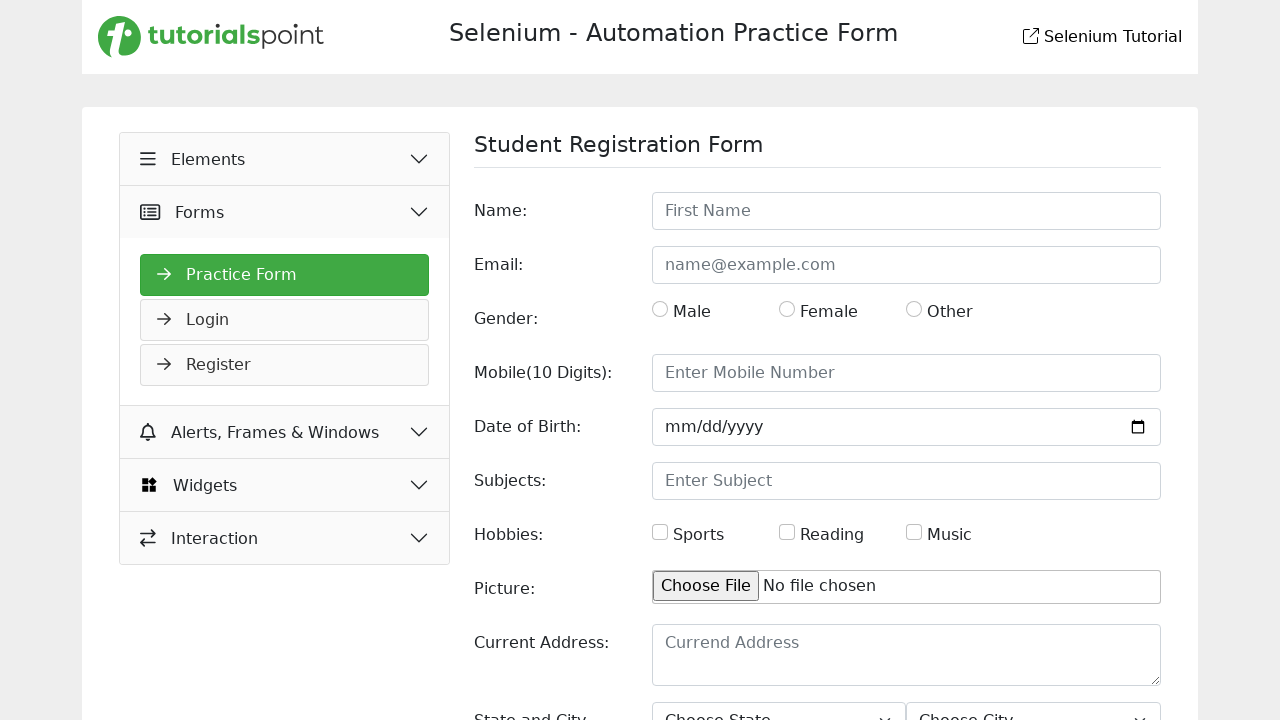

Entered 'Abidur' into the name input field on input#name
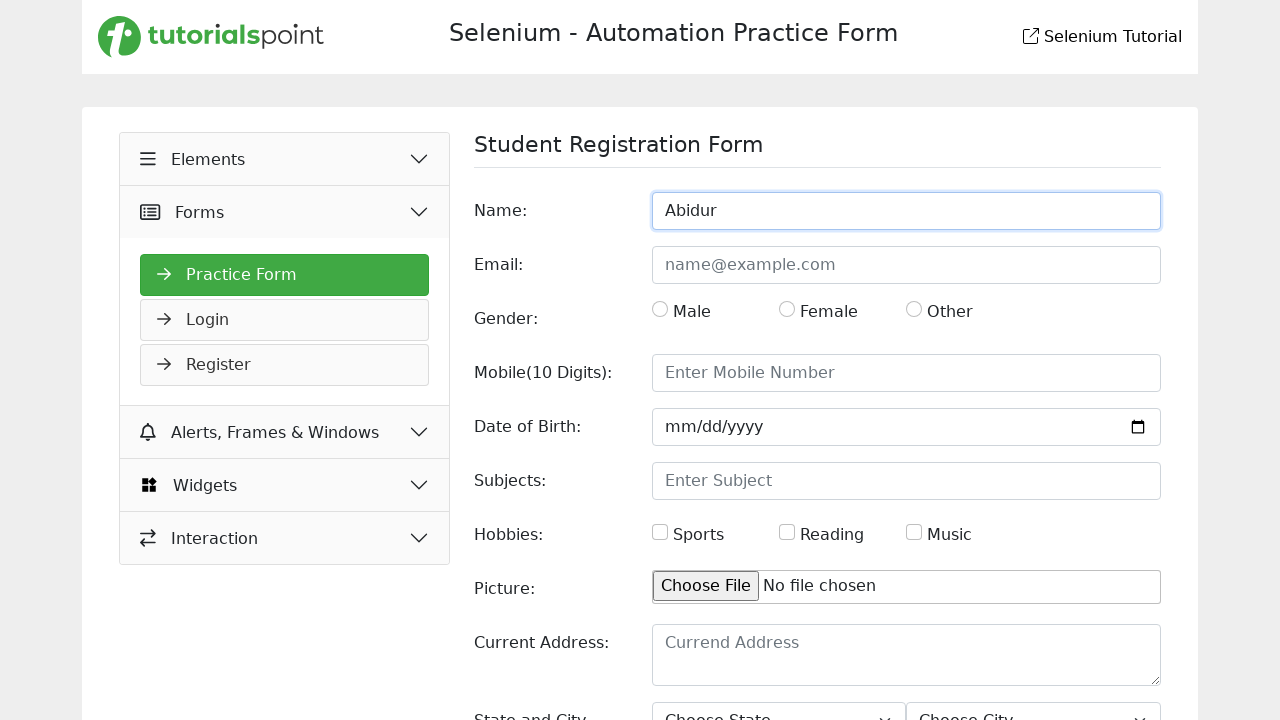

Cleared the name input field on input#name
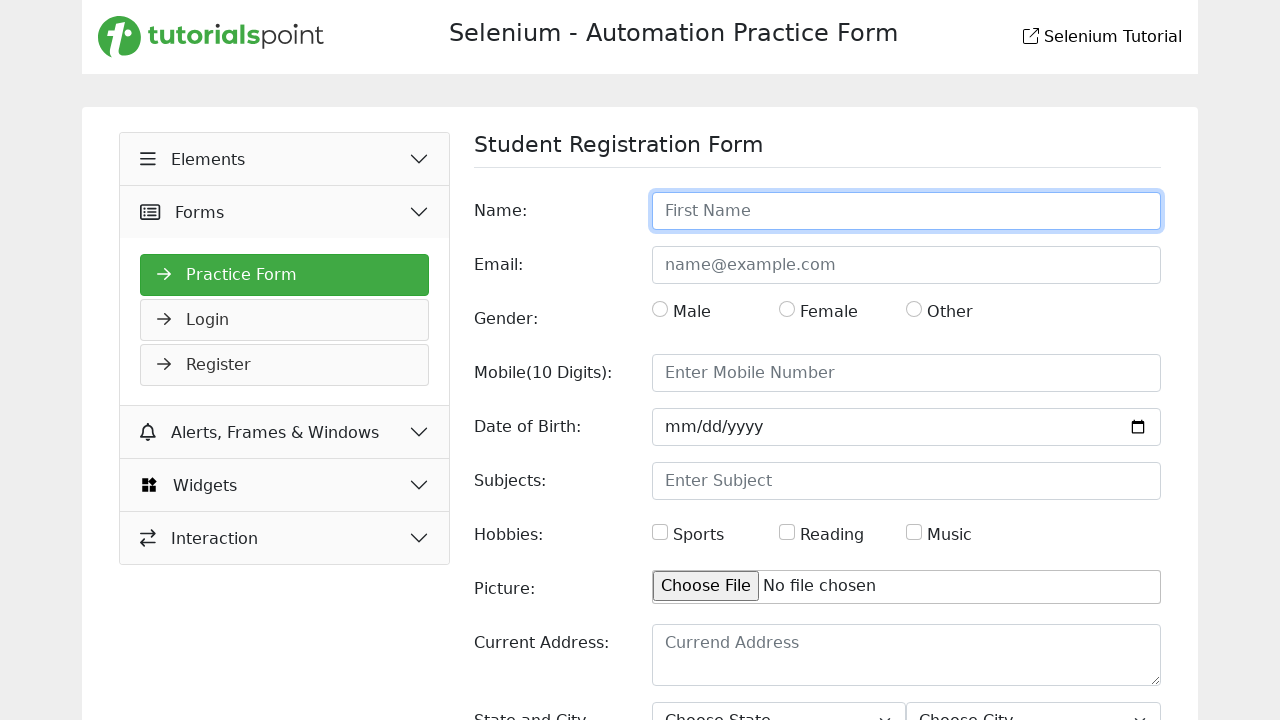

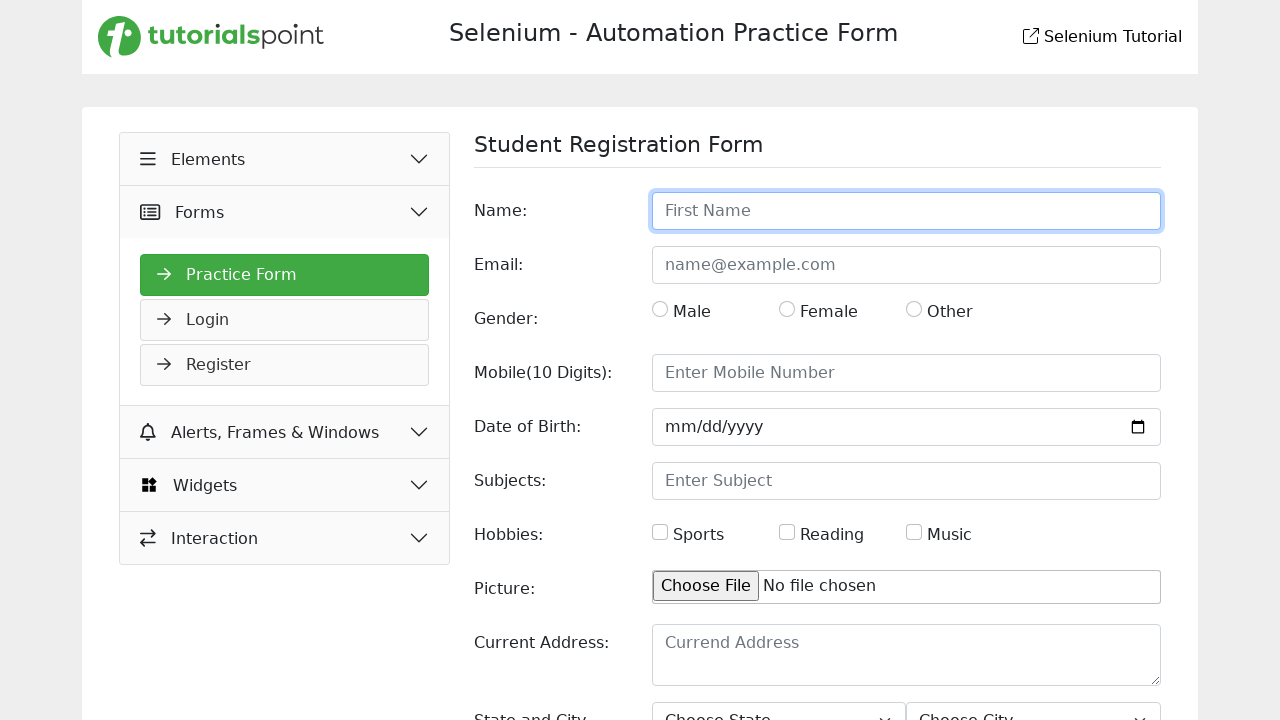